Navigates to the Web form page and interacts with various form elements including text inputs, checkboxes, radio buttons, and date picker, then submits the form

Starting URL: https://bonigarcia.dev/selenium-webdriver-java/

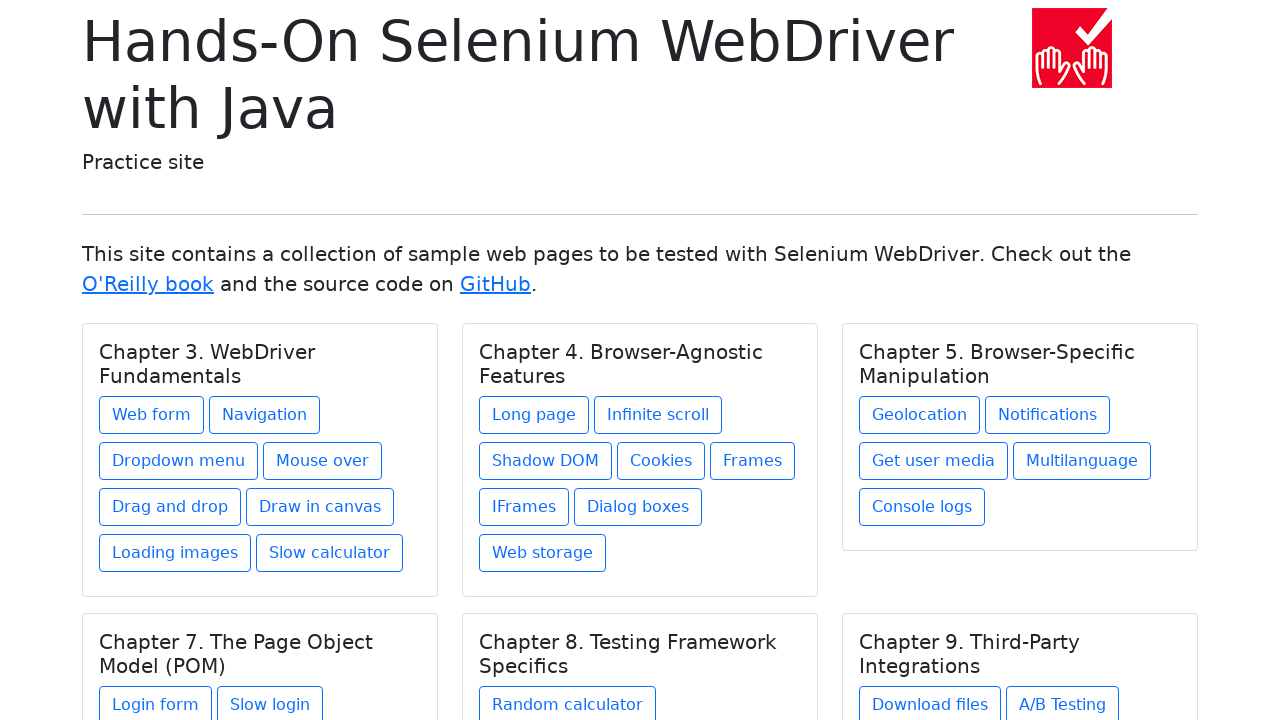

Navigated to Web form page by clicking Chapter 3 link at (152, 415) on xpath=//h5[text() = 'Chapter 3. WebDriver Fundamentals']/../a[@href = 'web-form.
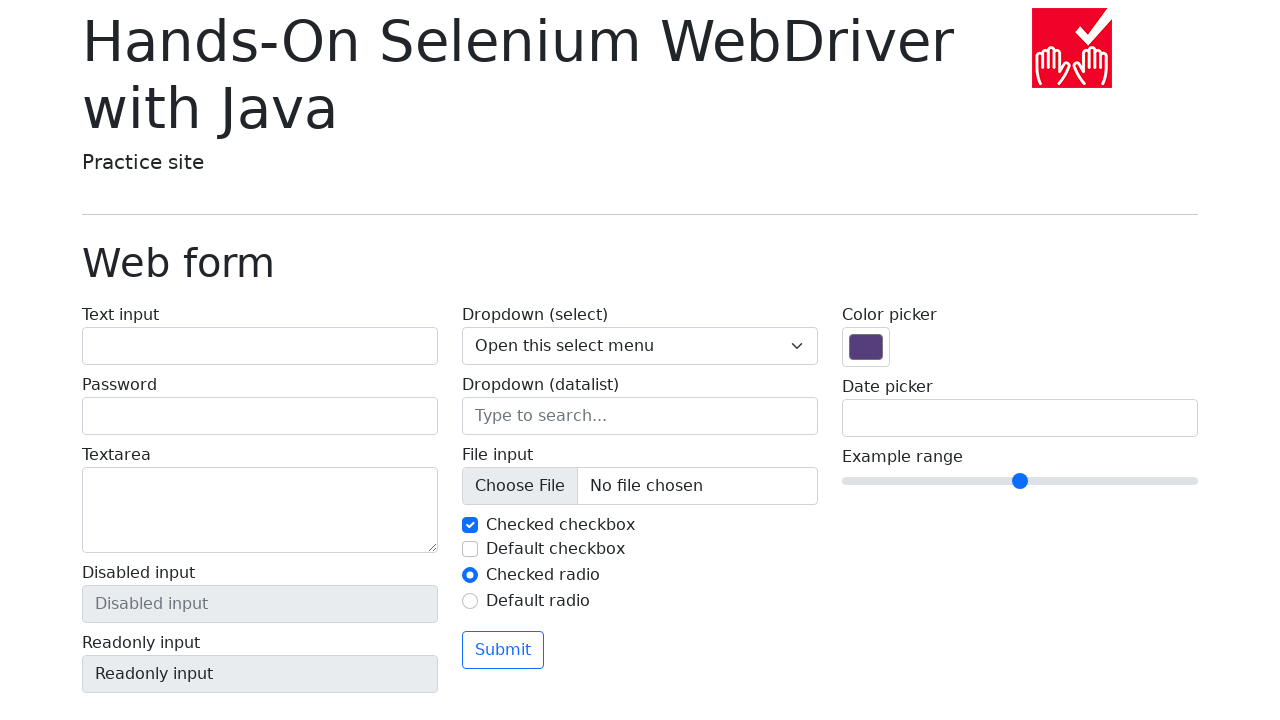

Located page title element
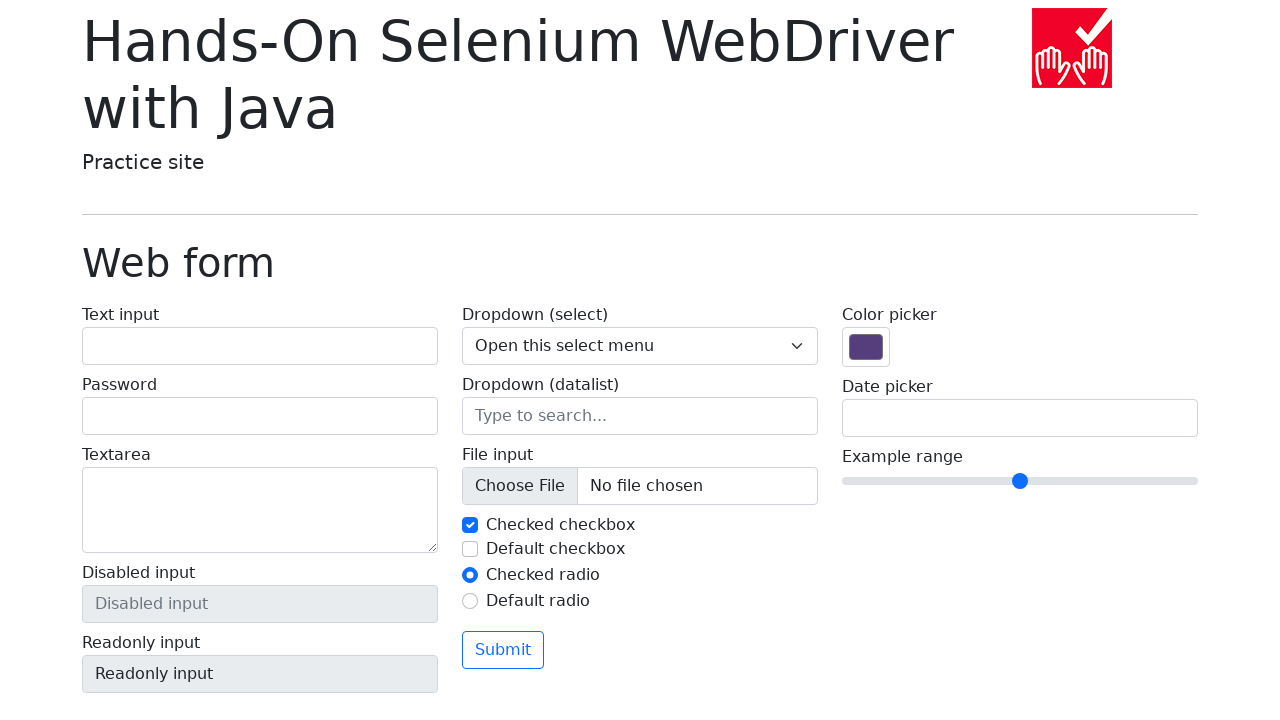

Verified page title is 'Web form'
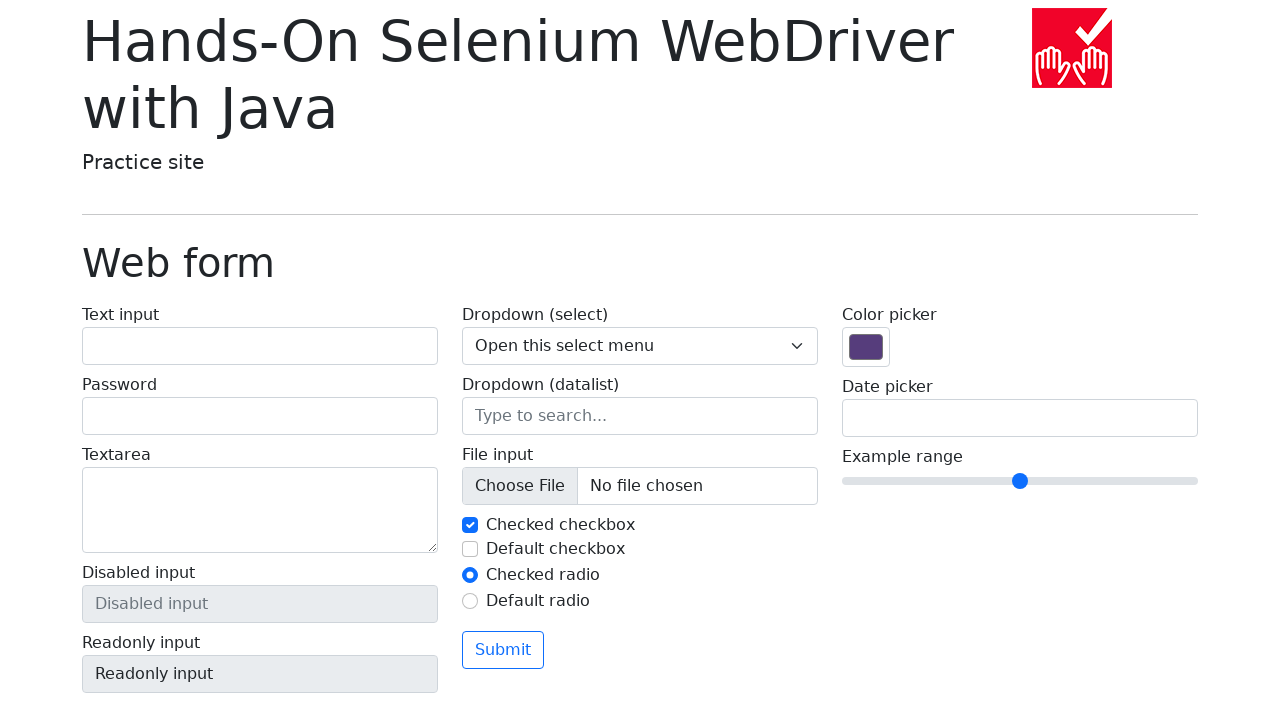

Filled text input field with 'Text Input Test' on #my-text-id
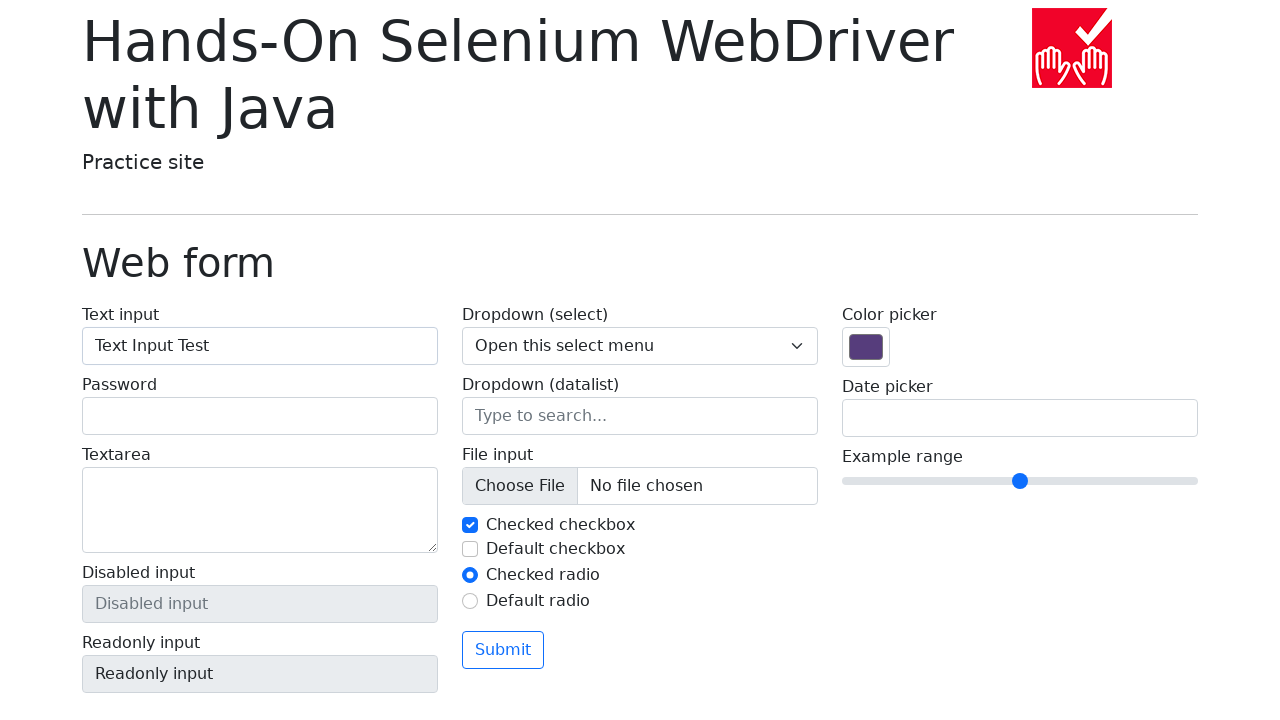

Filled password field with 'P@ssWord' on input[name='my-password']
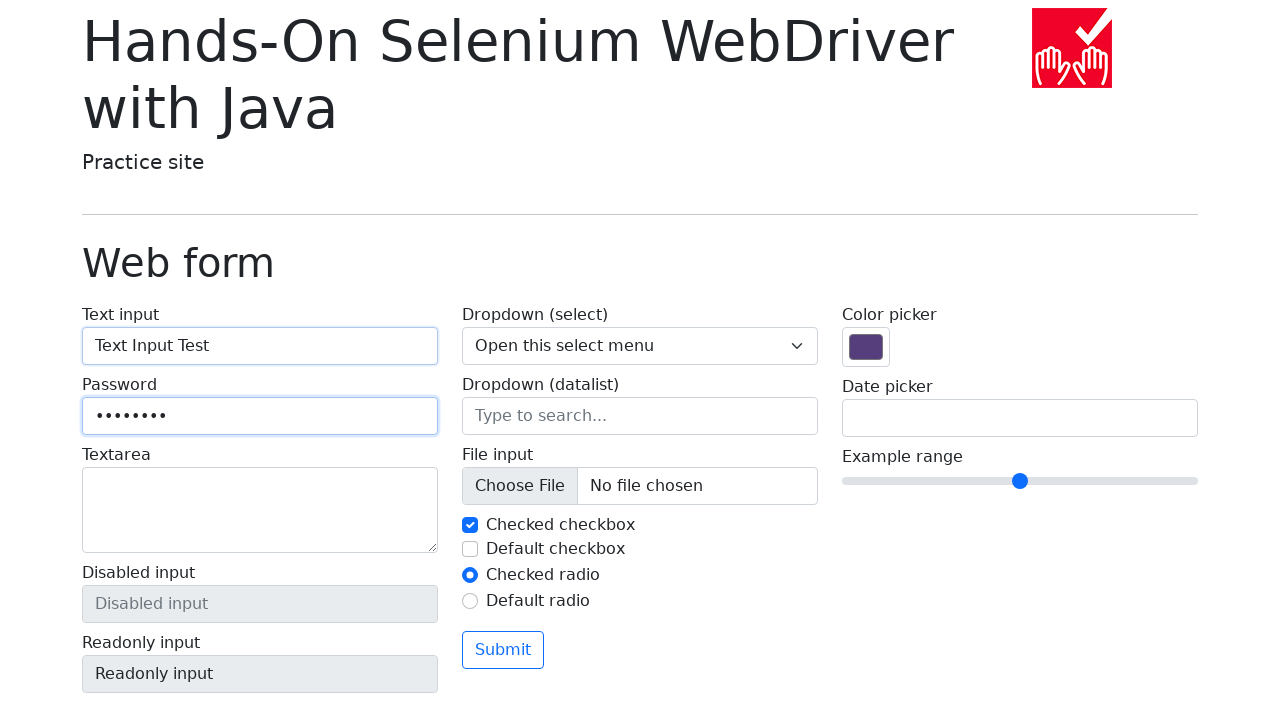

Filled textarea with 'Text Area Test' on textarea
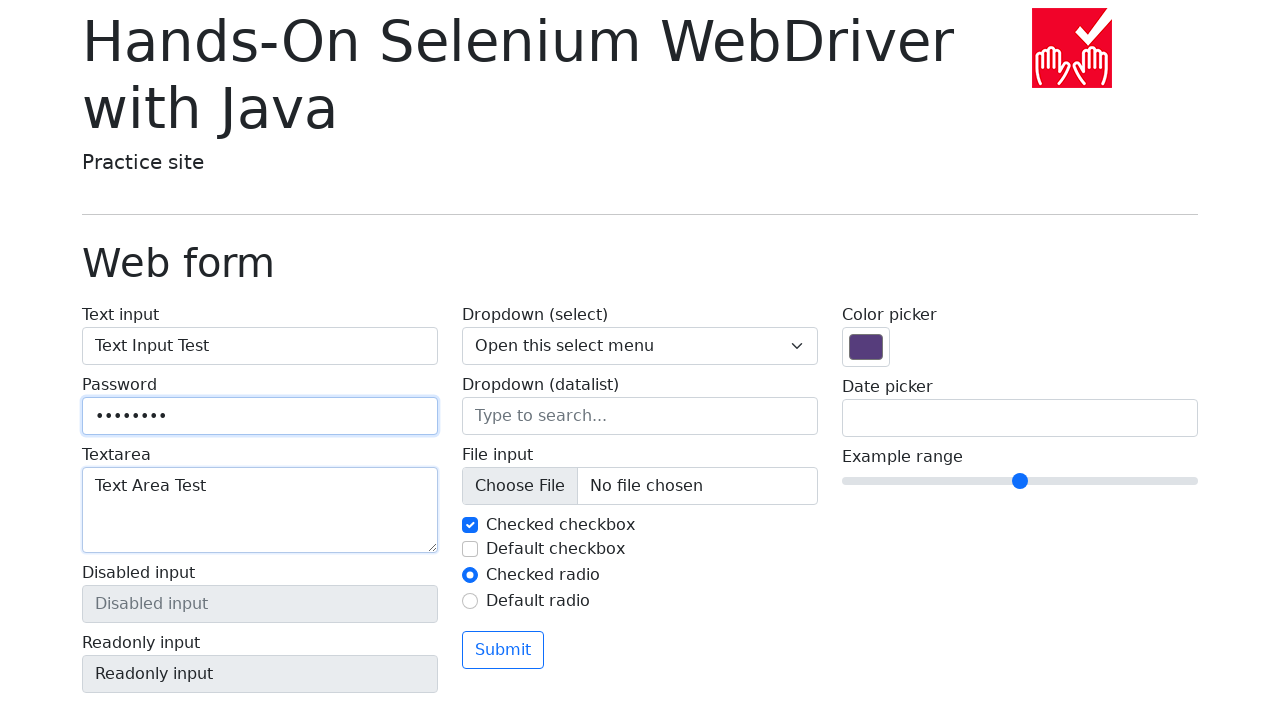

Clicked dropdown select element at (640, 346) on .form-select
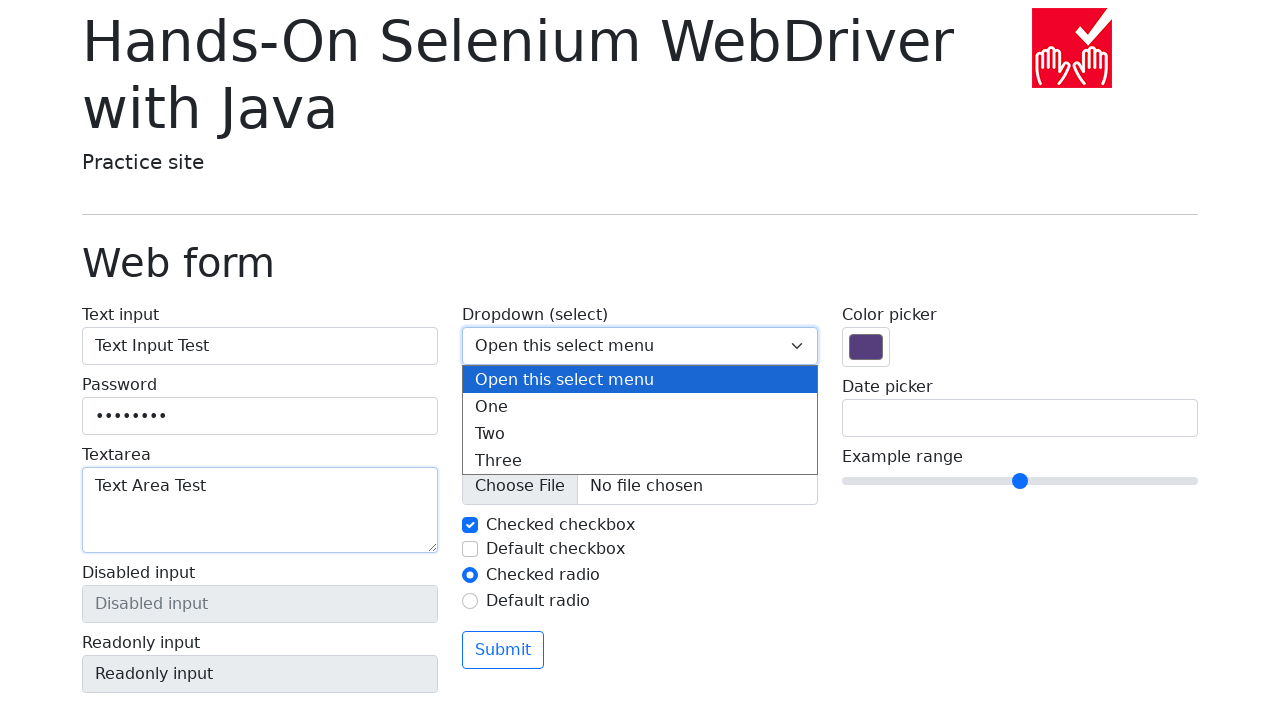

Clicked datalist input element at (640, 416) on input[name='my-datalist']
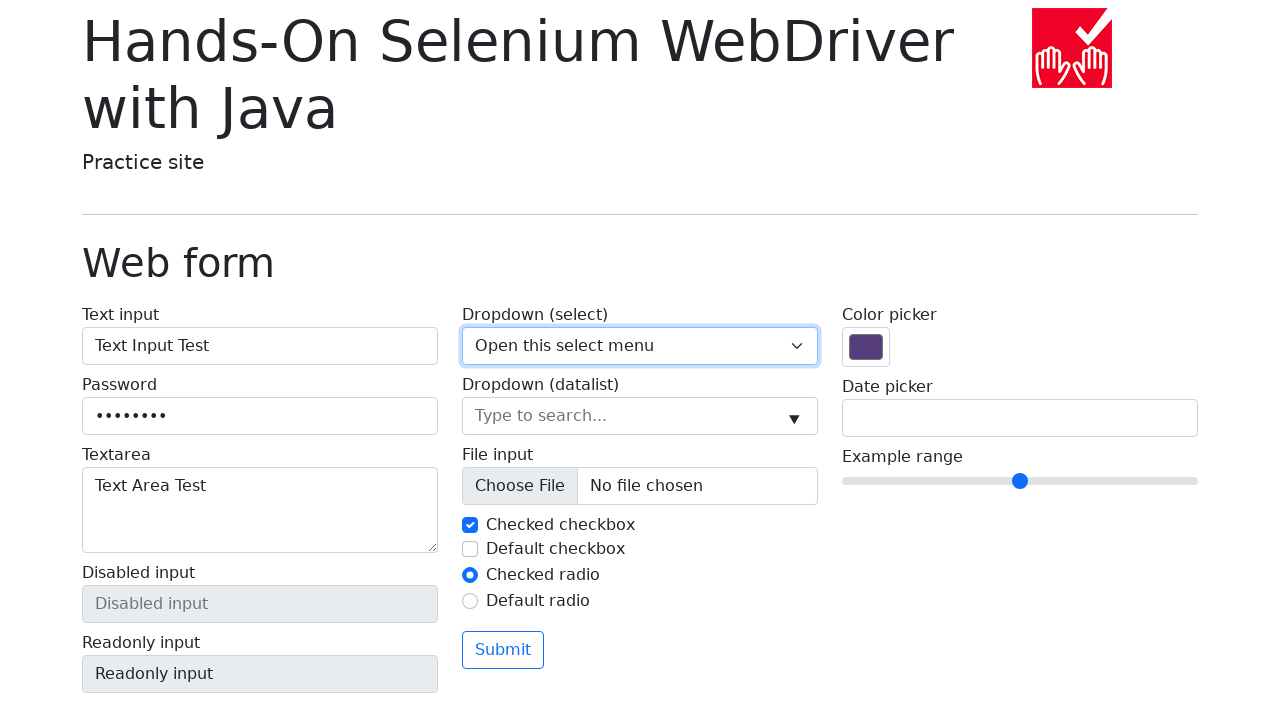

Unchecked the first checkbox at (470, 525) on #my-check-1
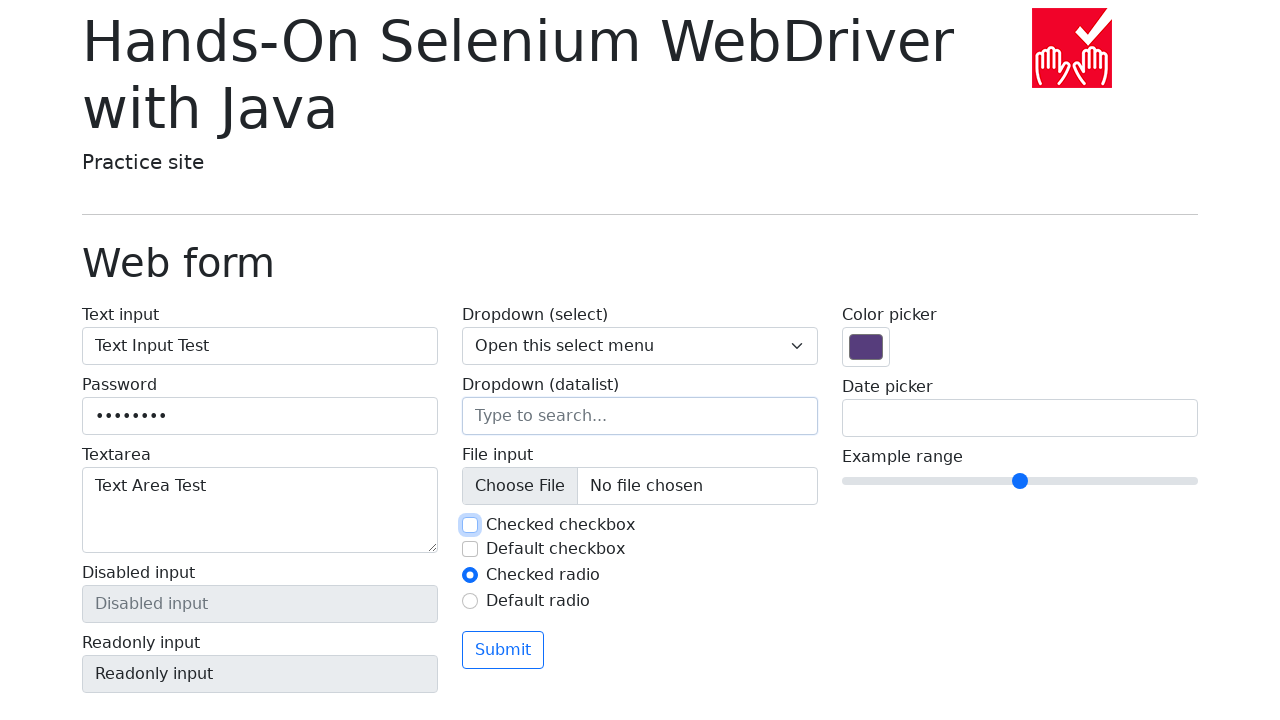

Checked the second checkbox at (470, 549) on #my-check-2
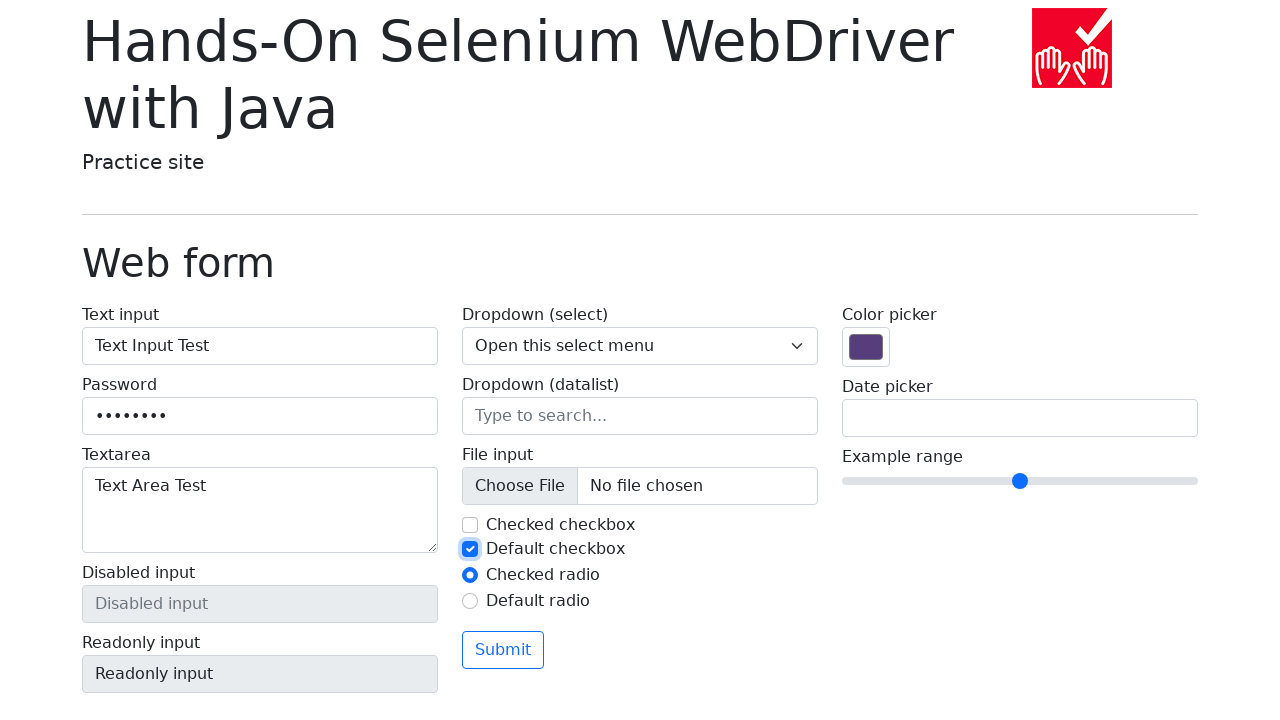

Clicked the first radio button at (470, 575) on #my-radio-1
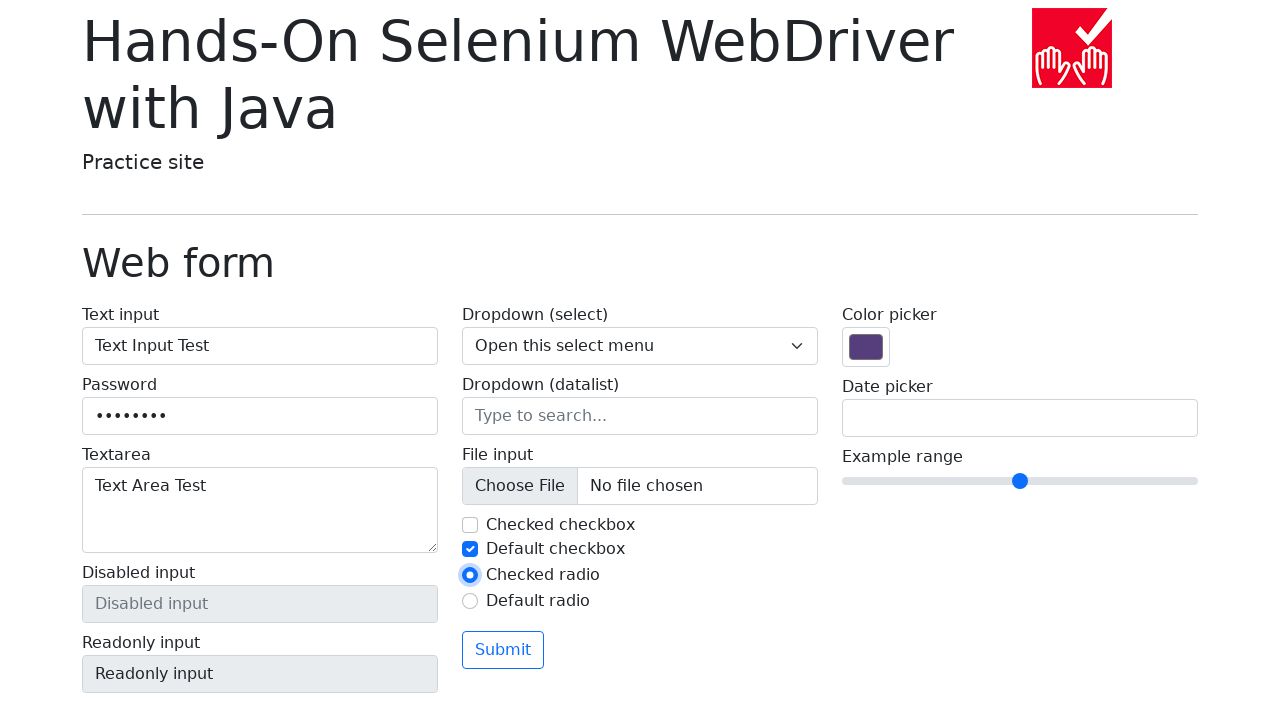

Clicked the second radio button at (470, 601) on #my-radio-2
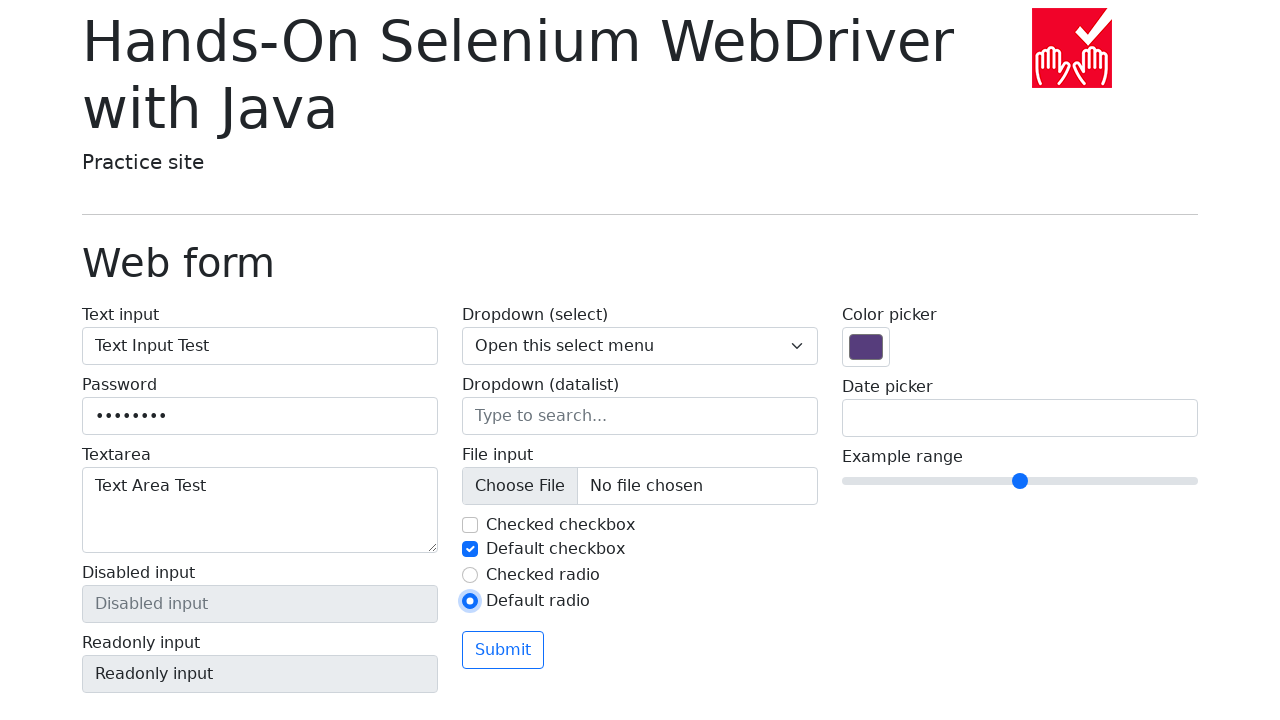

Filled date picker with '03/15/2025' on //label[normalize-space(text())='Date picker']/input
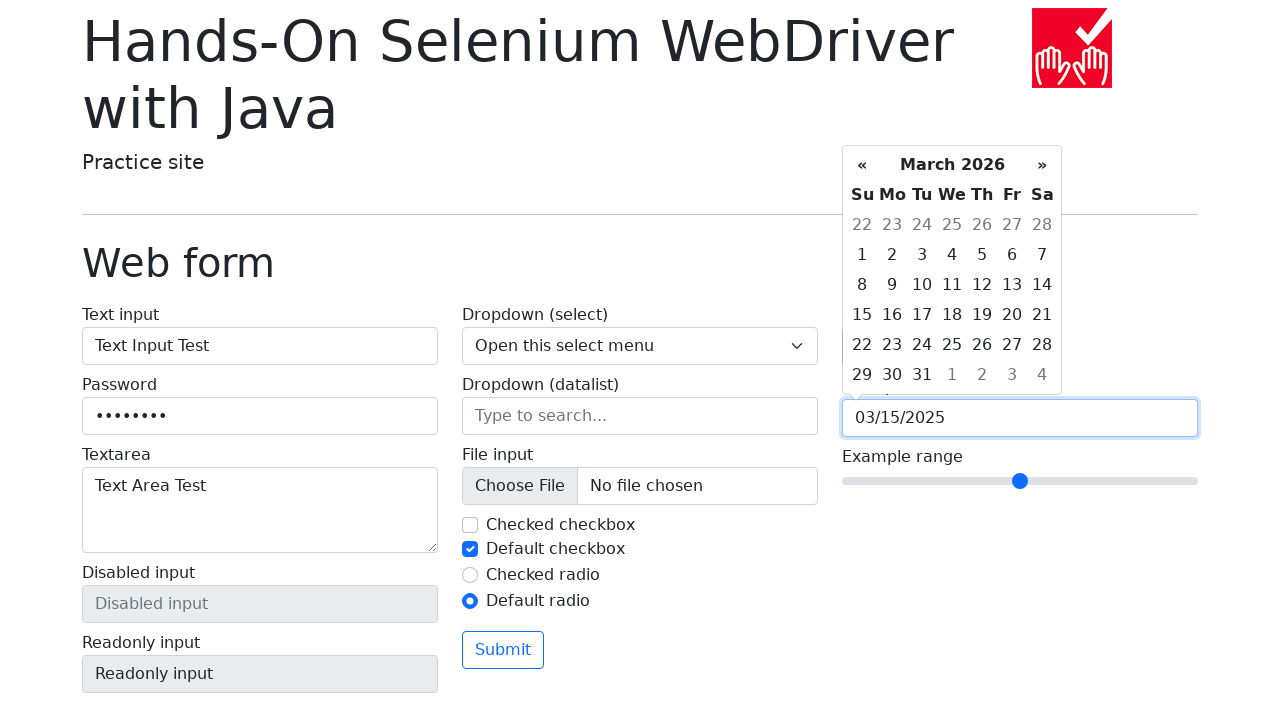

Clicked title to close date picker at (640, 263) on .display-6
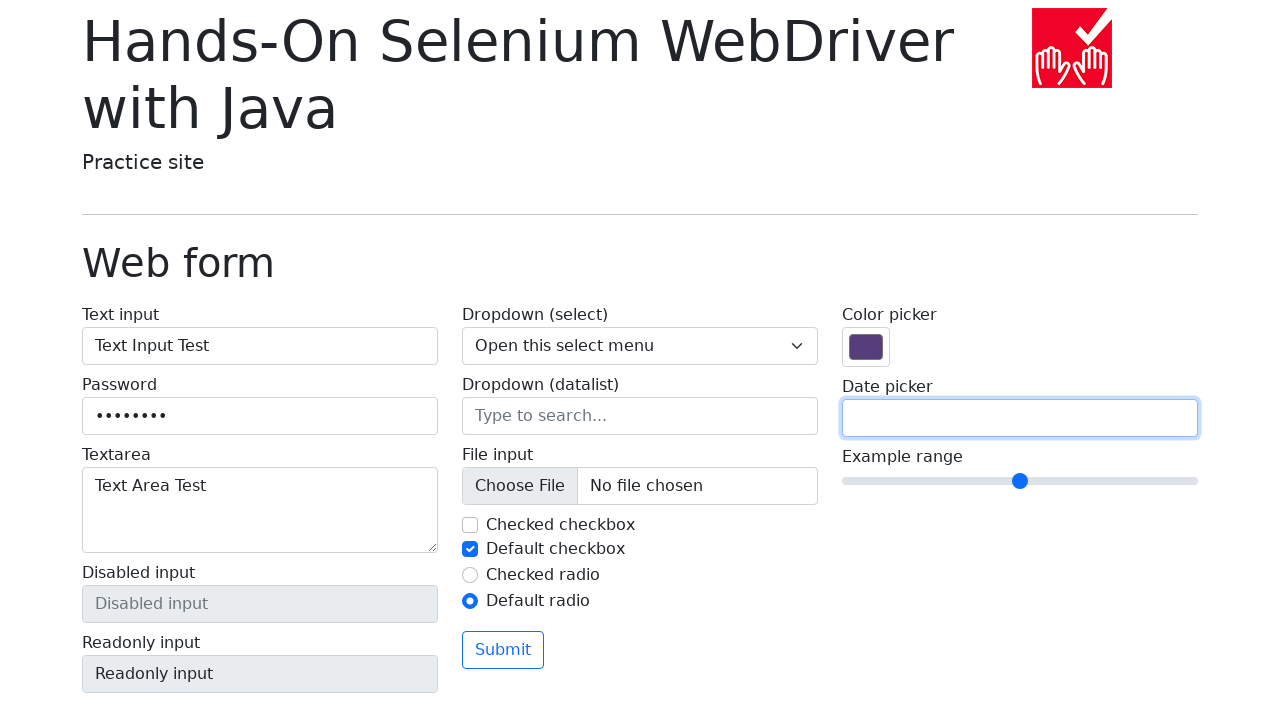

Clicked submit button at (503, 650) on button
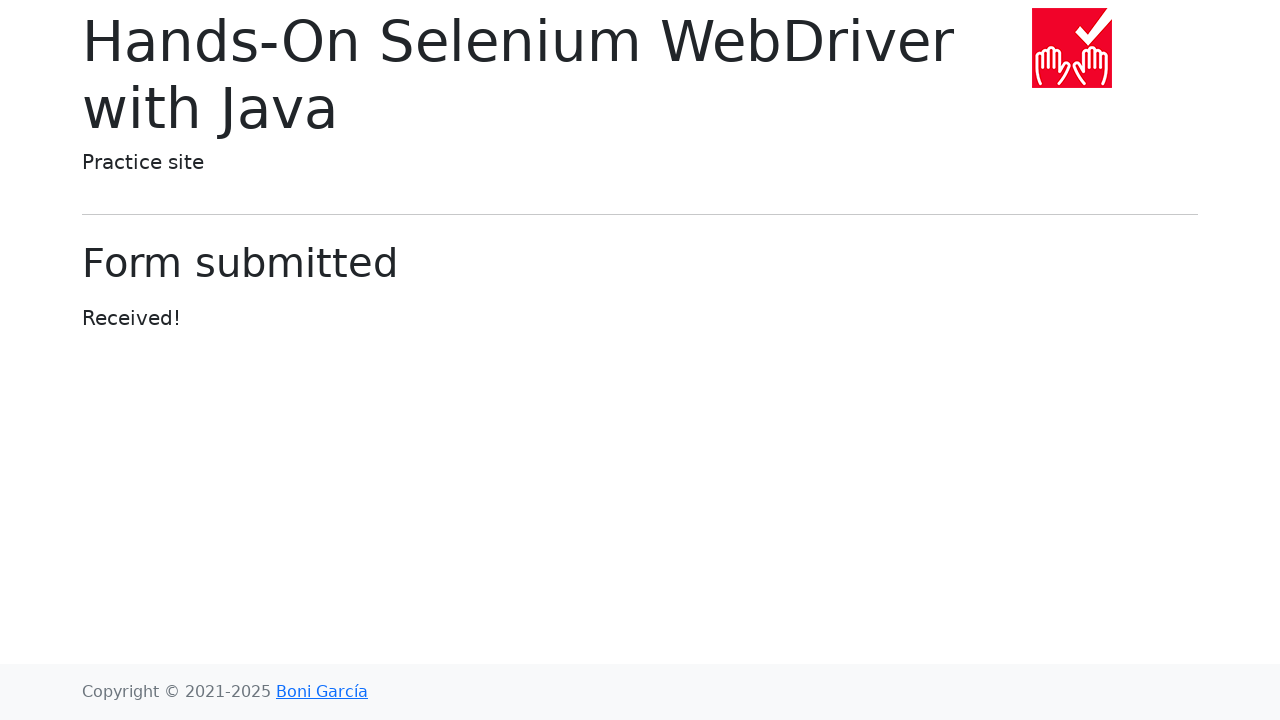

Waited for form submission result page to load
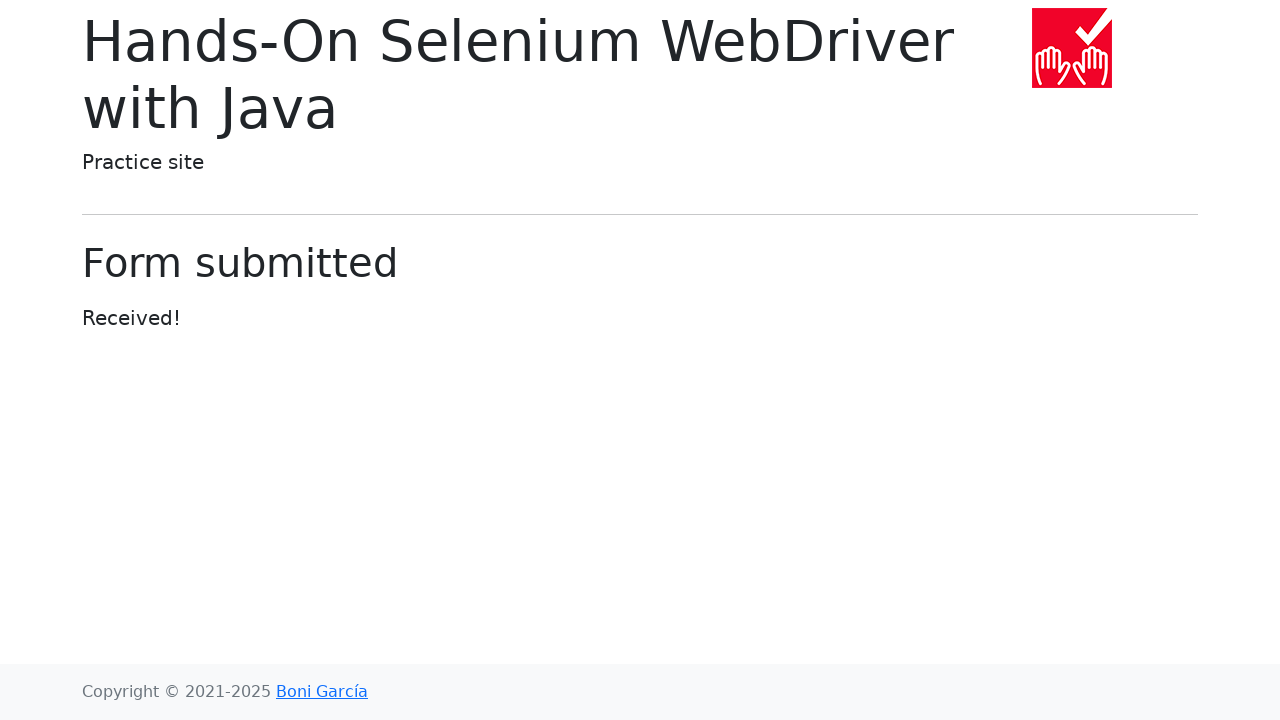

Located form submission result title element
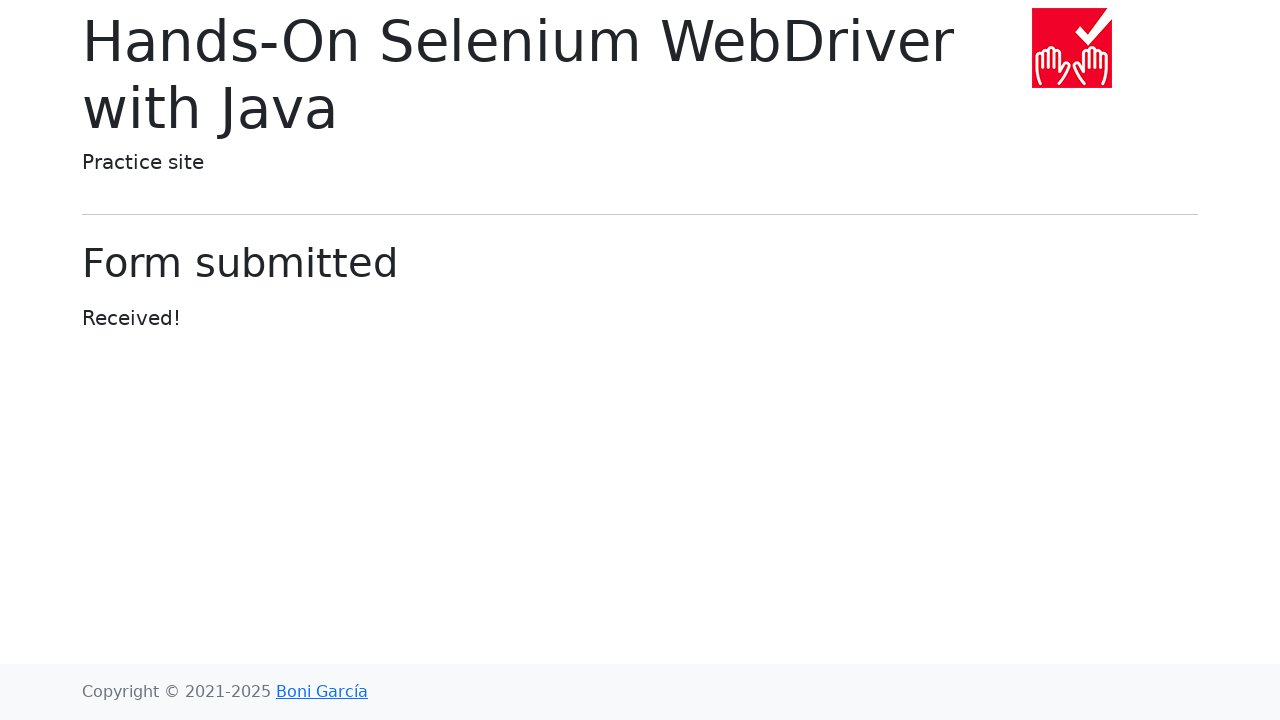

Verified form was successfully submitted
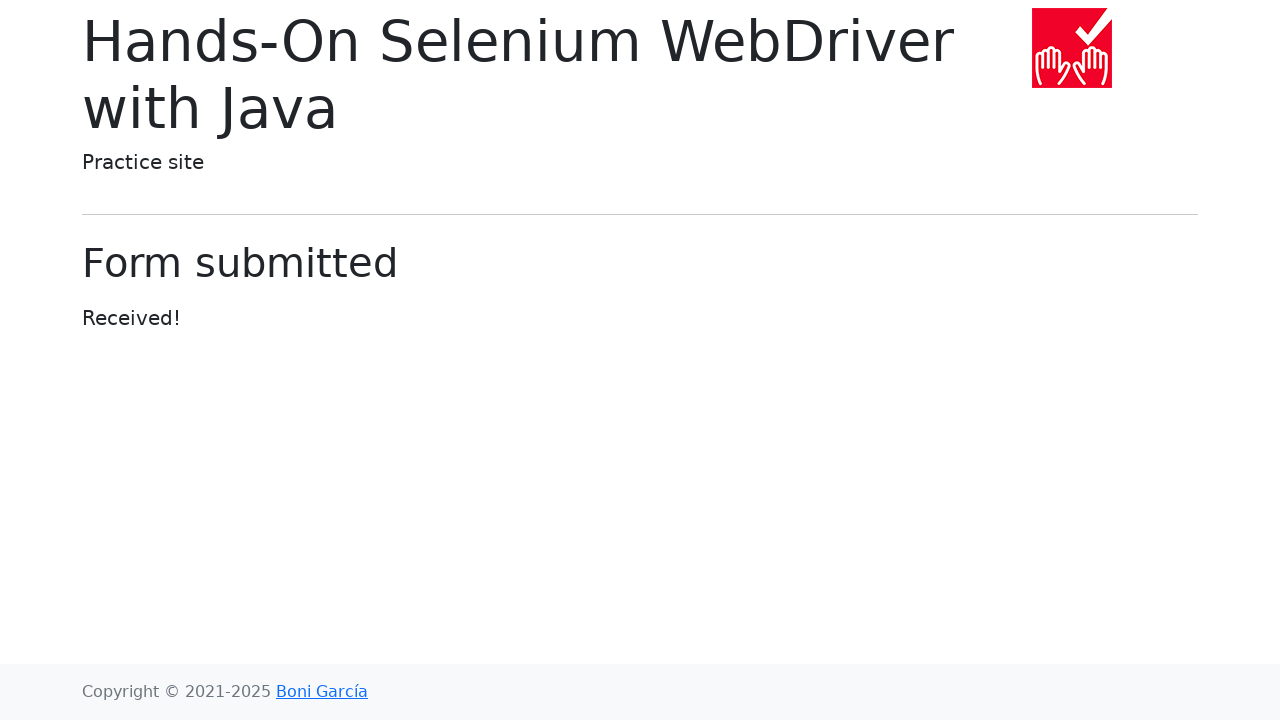

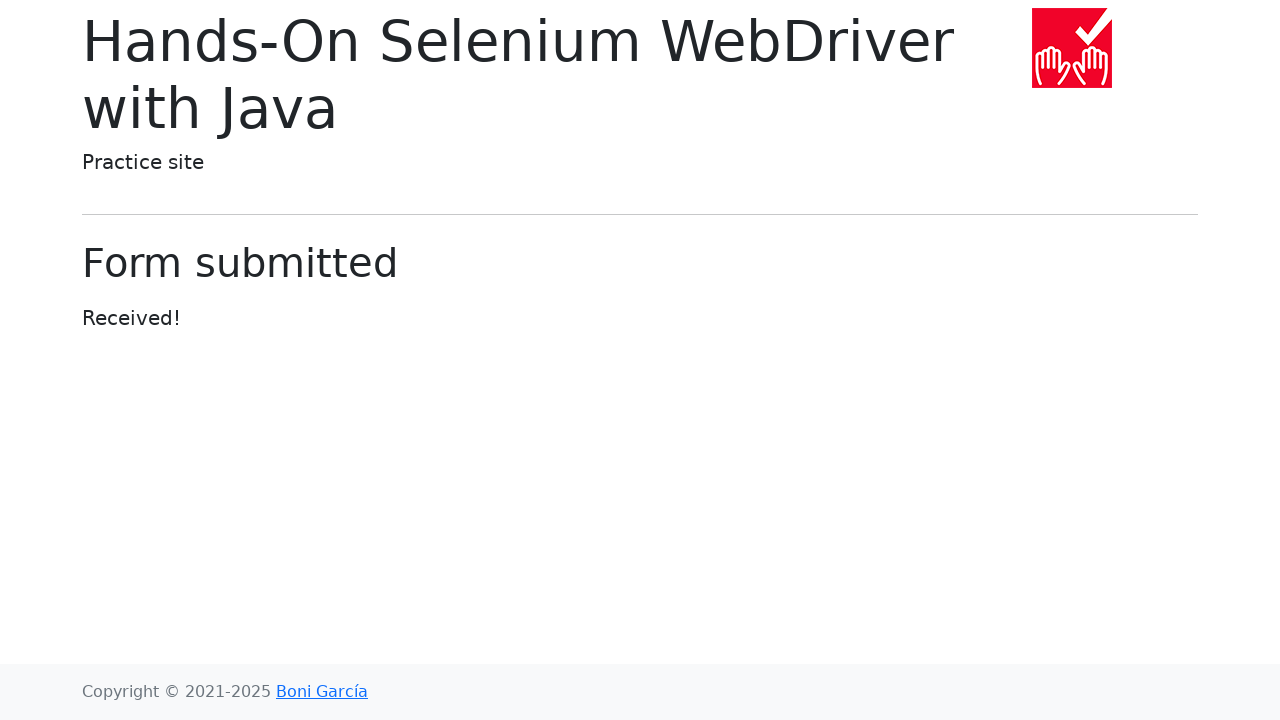